Tests the Taiwan judicial precedent search system by selecting a case type, entering date range filters, selecting a court, and submitting the search query.

Starting URL: https://judgment.judicial.gov.tw/FJUD/Default_AD.aspx

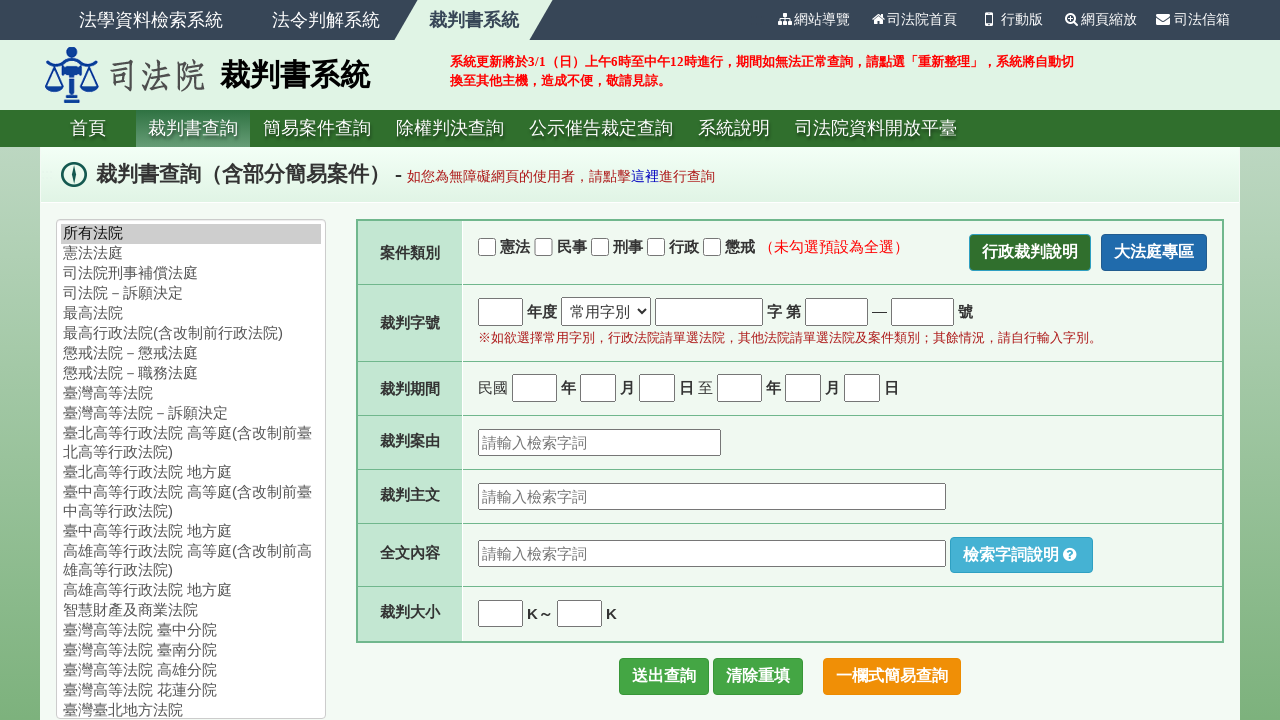

Selected precedent type by clicking radio button at (600, 247) on xpath=//*[@id='vtype_M']/input
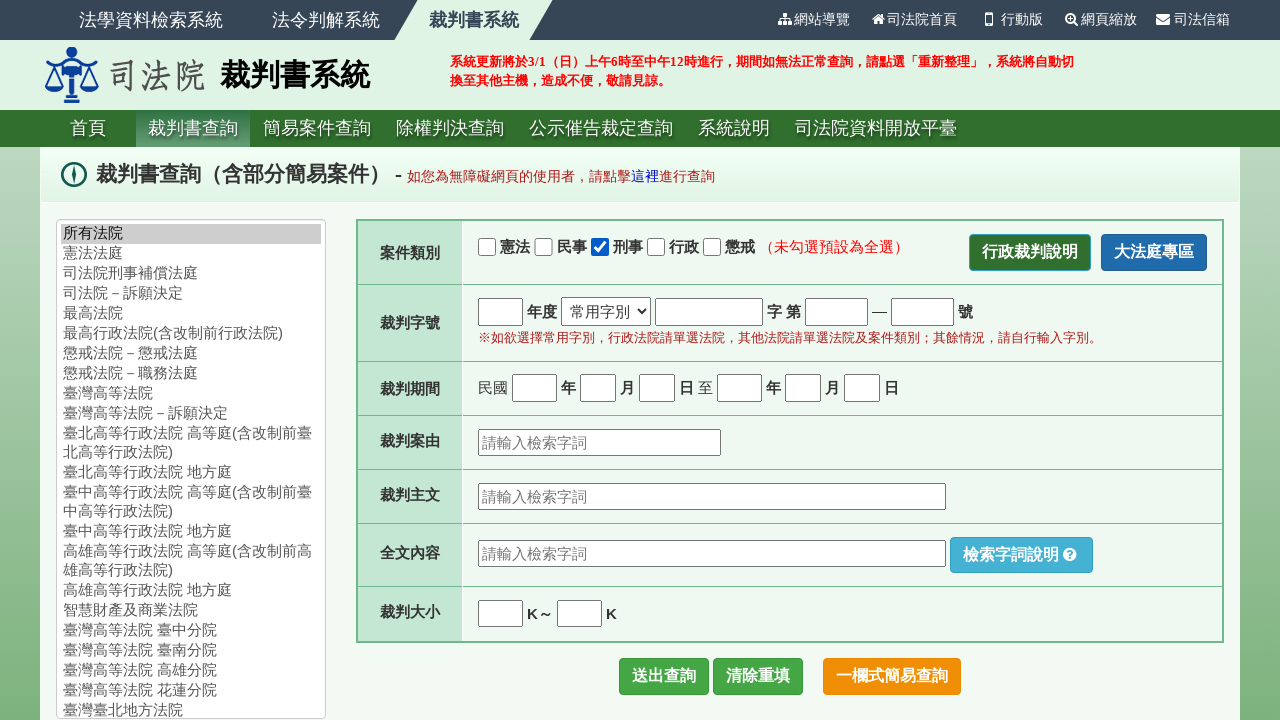

Filled start year field with '113' on input[name='dy1']
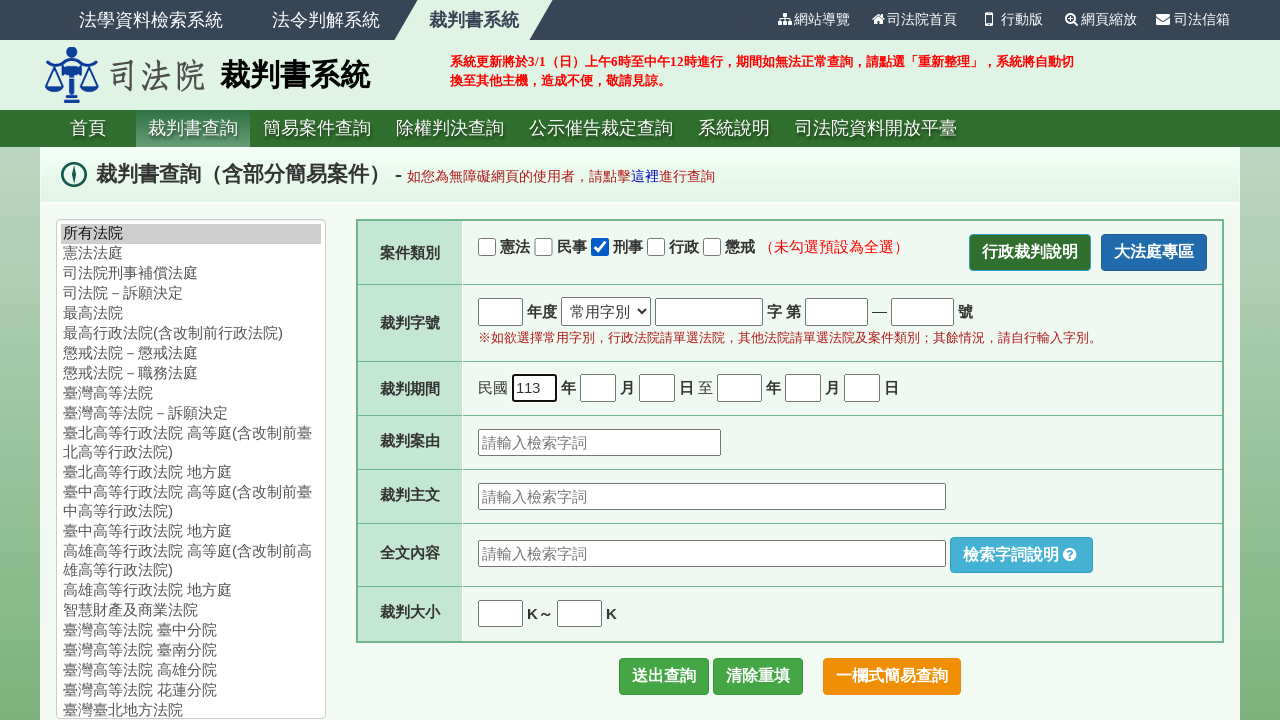

Filled start month field with '7' on input[name='dm1']
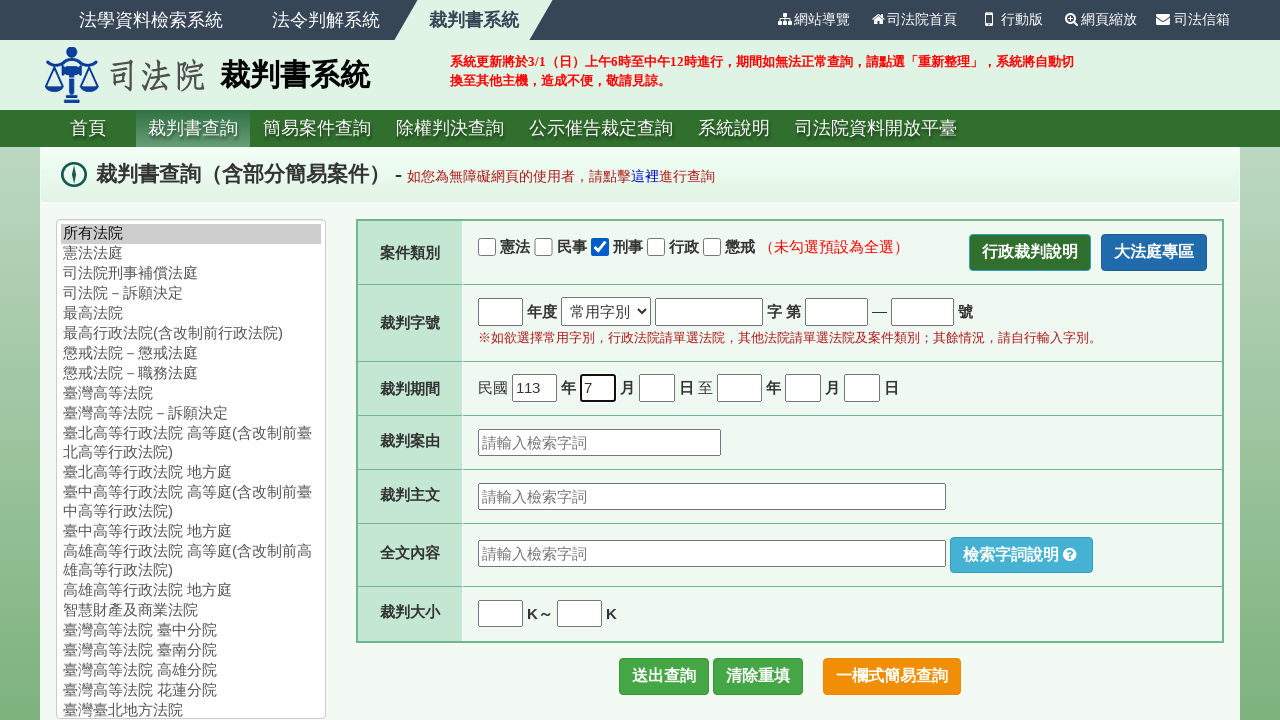

Filled start day field with '16' on input[name='dd1']
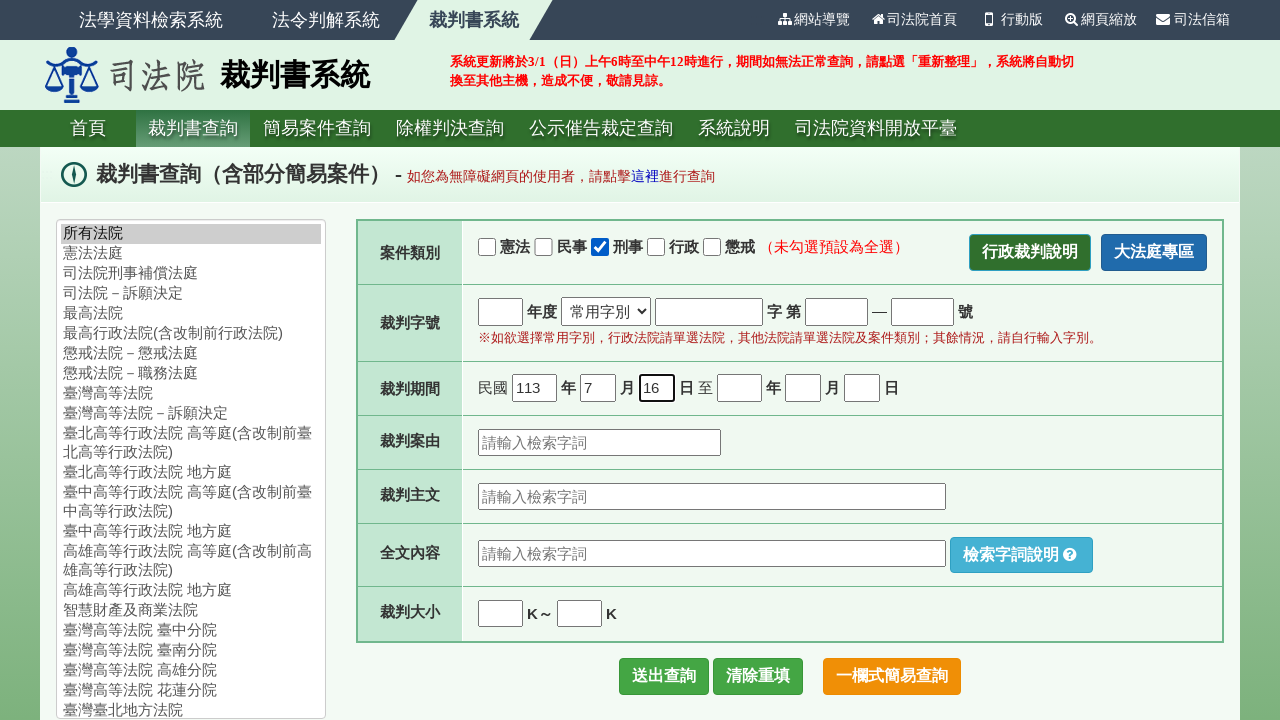

Filled end year field with '113' on input[name='dy2']
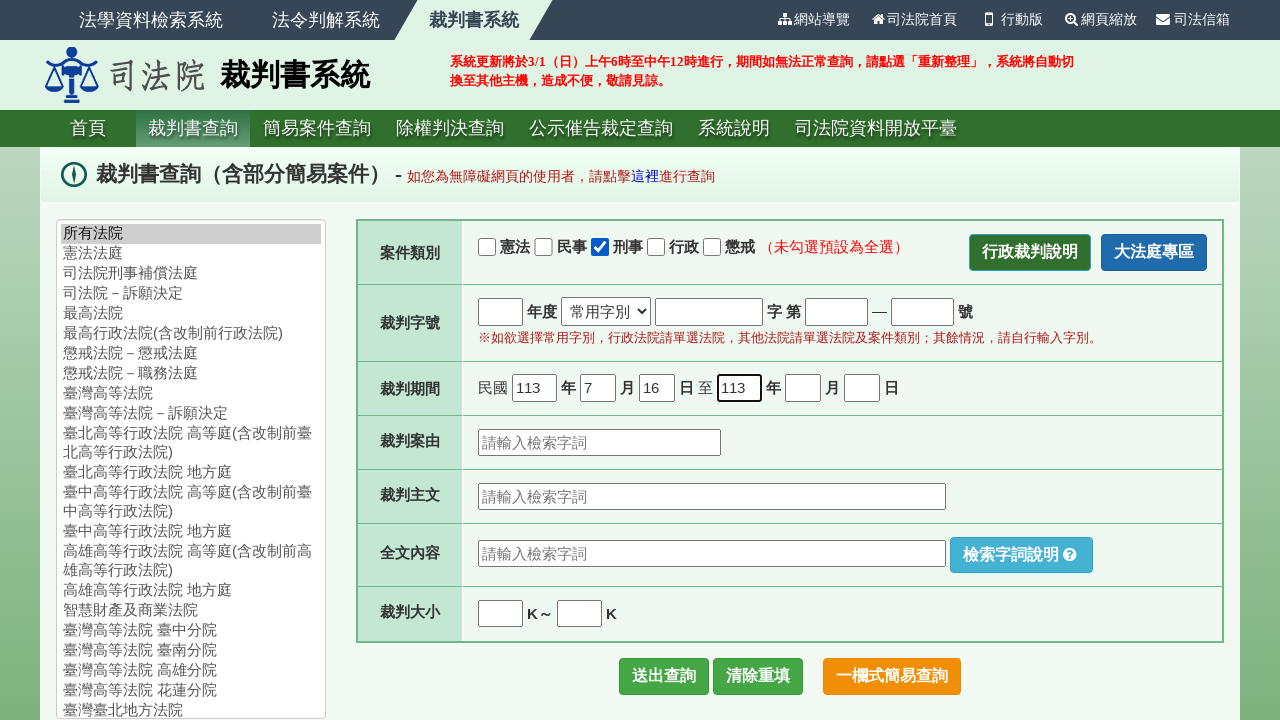

Filled end month field with '7' on input[name='dm2']
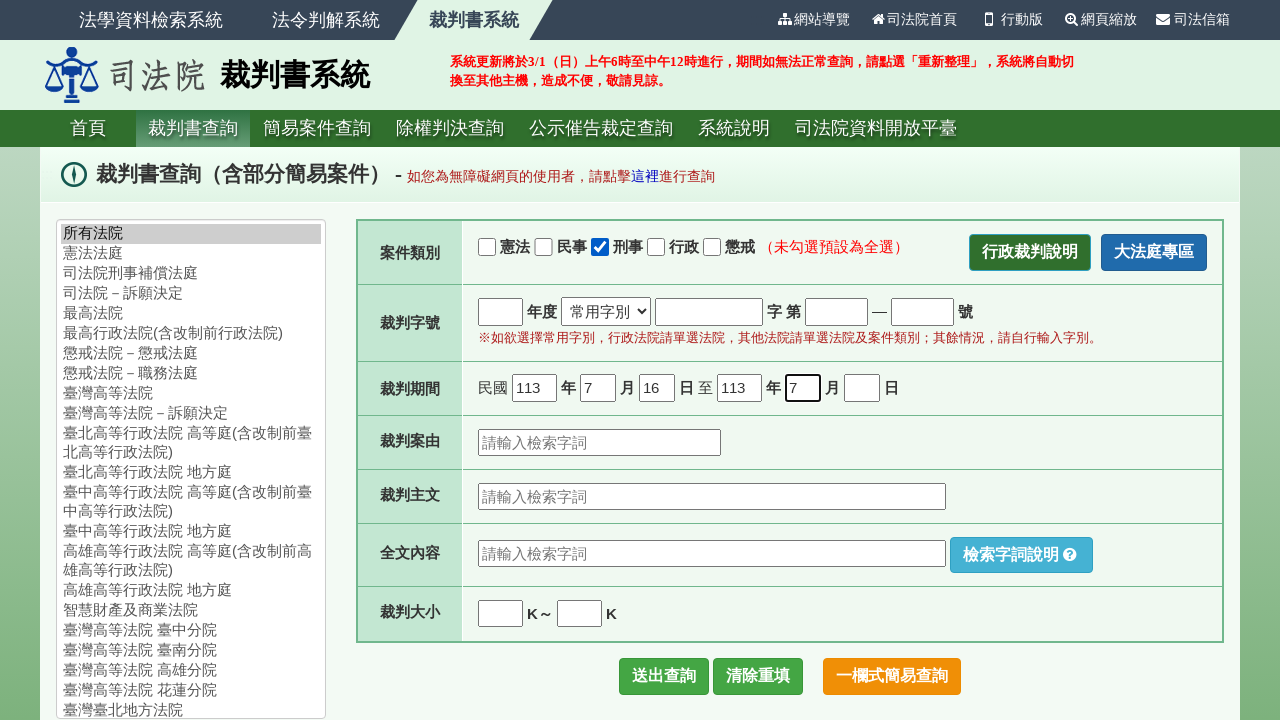

Filled end day field with '31' on input[name='dd2']
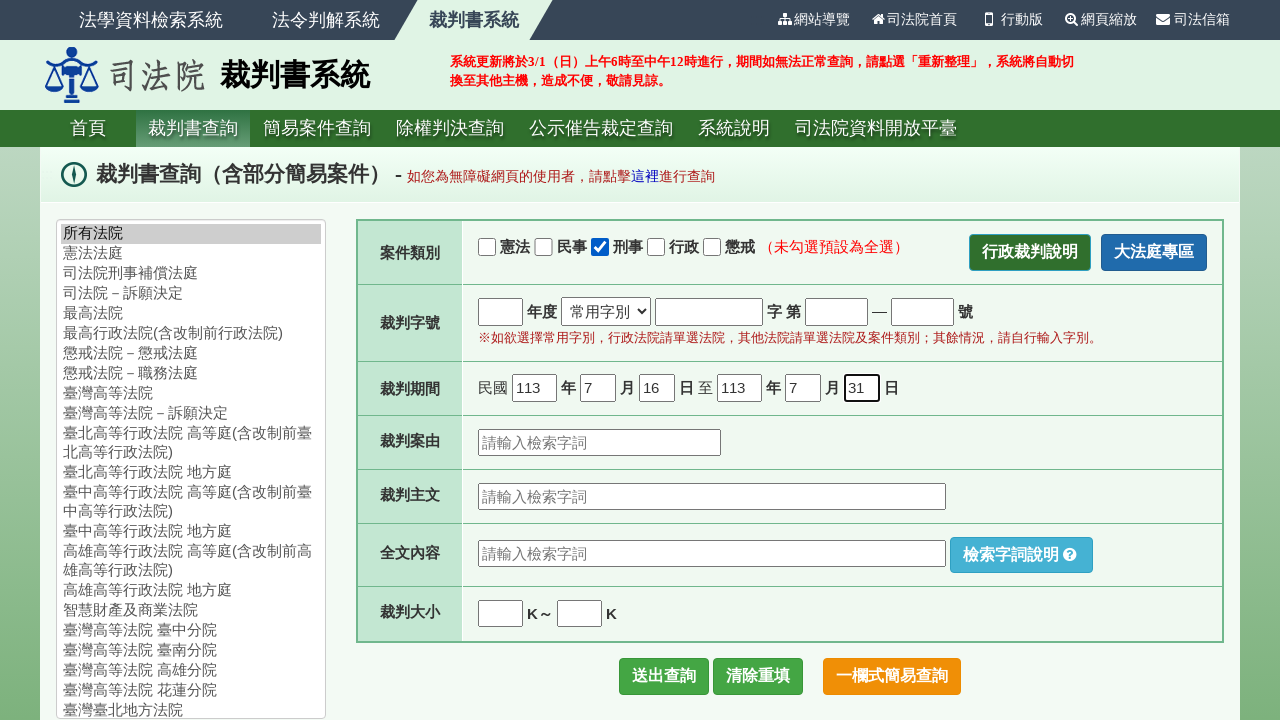

Selected court from dropdown (index 21) on #jud_court
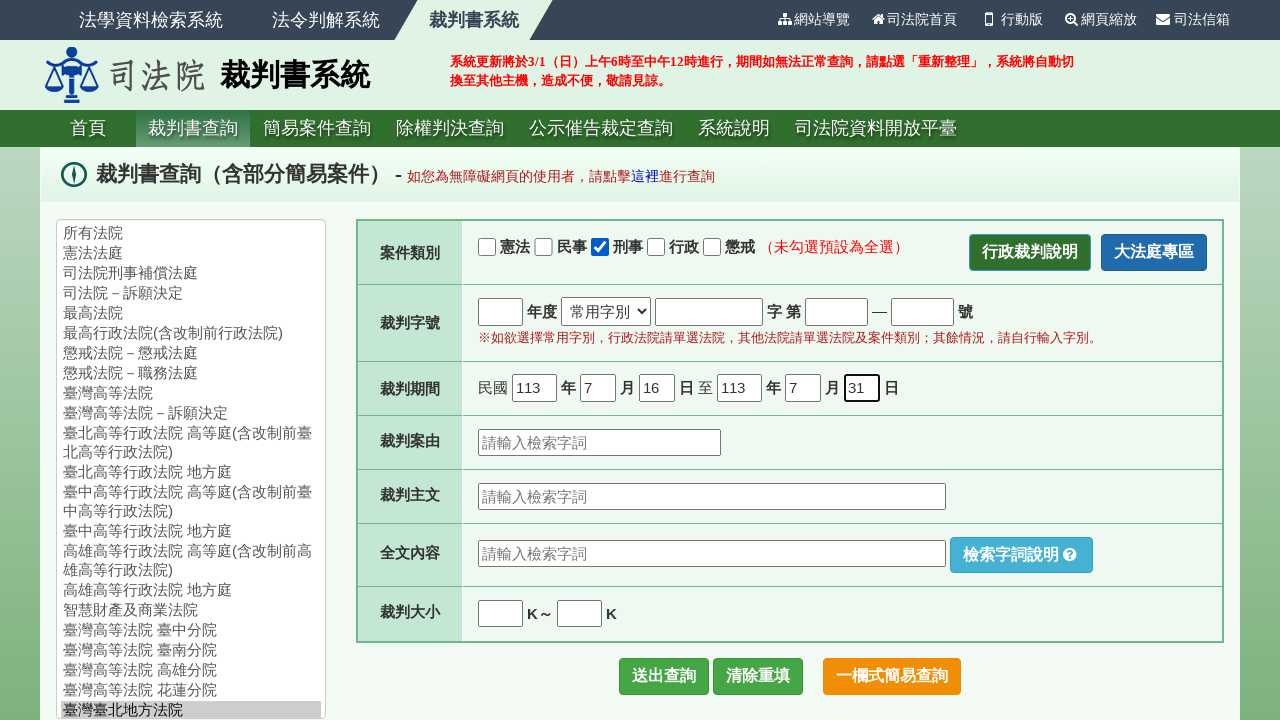

Clicked search button to submit query at (664, 676) on input[name='ctl00$cp_content$btnQry']
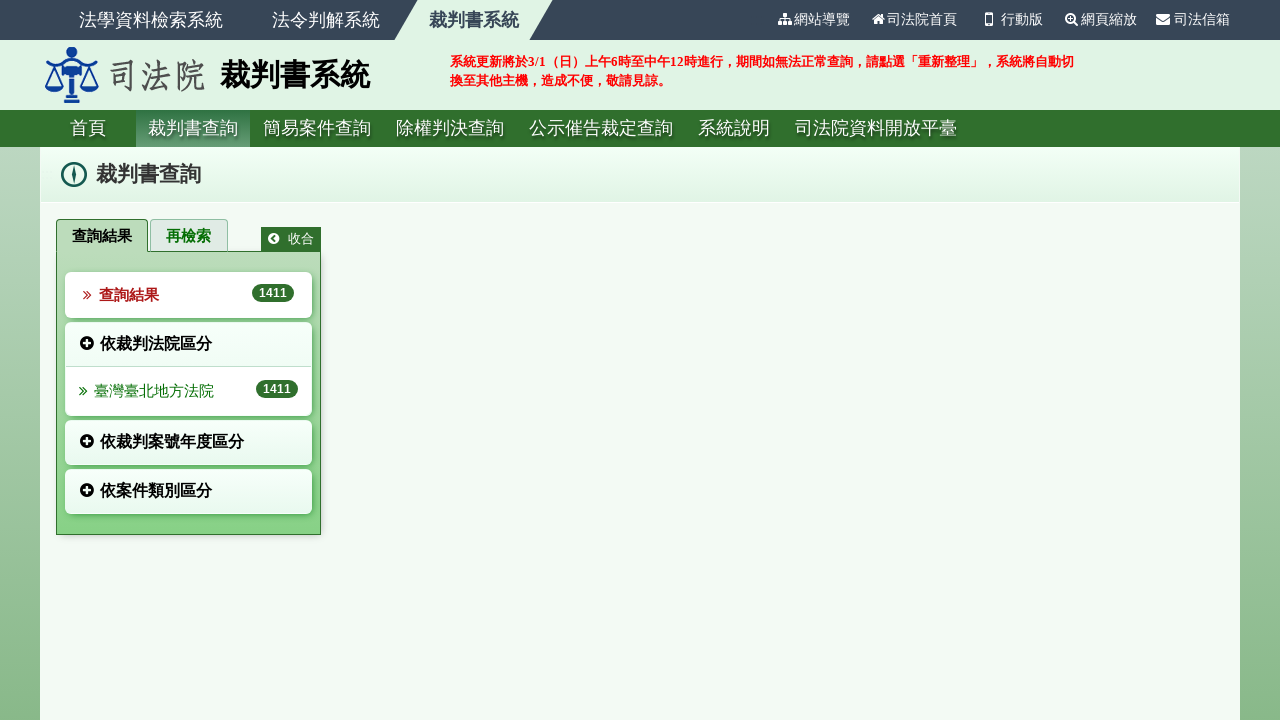

Waited for results iframe to load
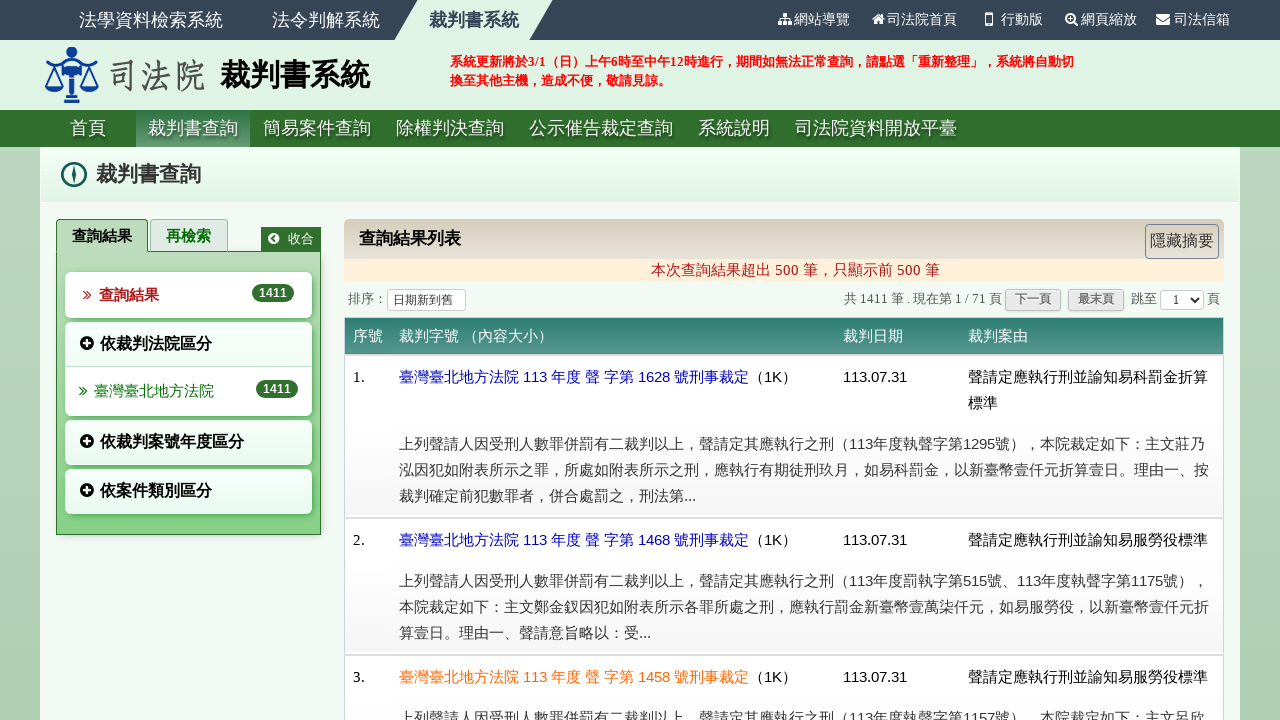

Waited 3 seconds for search results to fully load
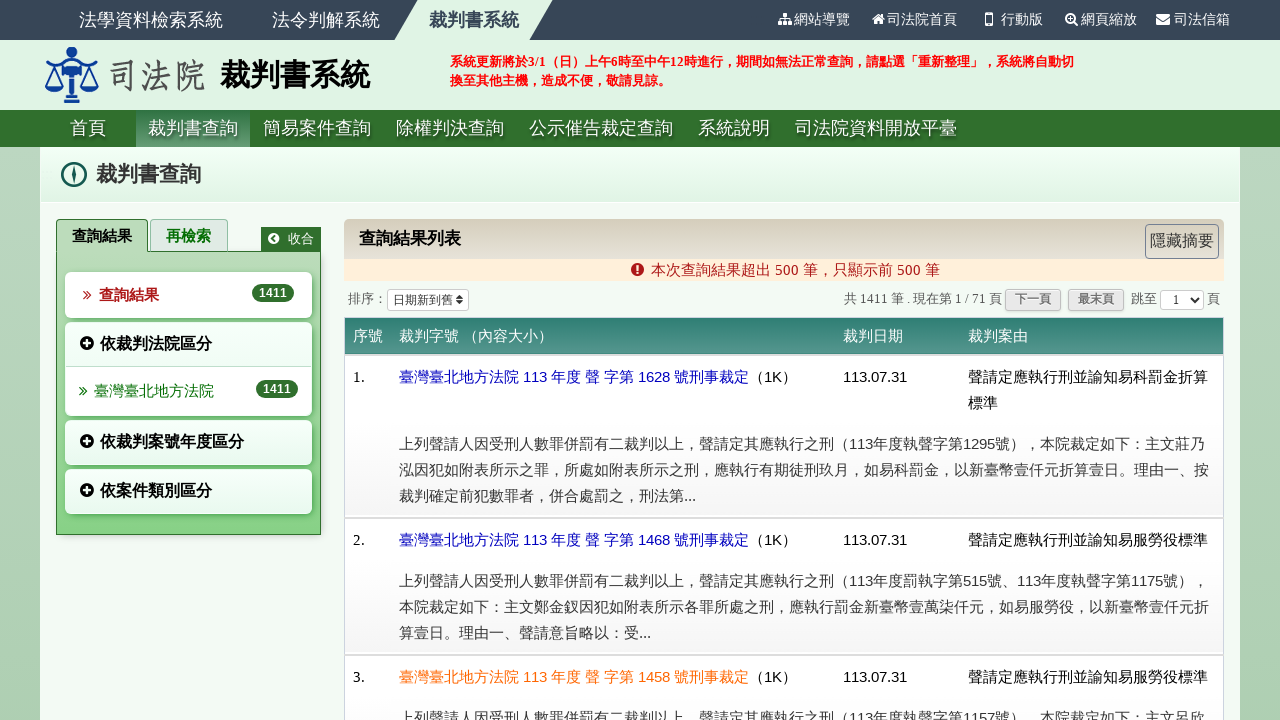

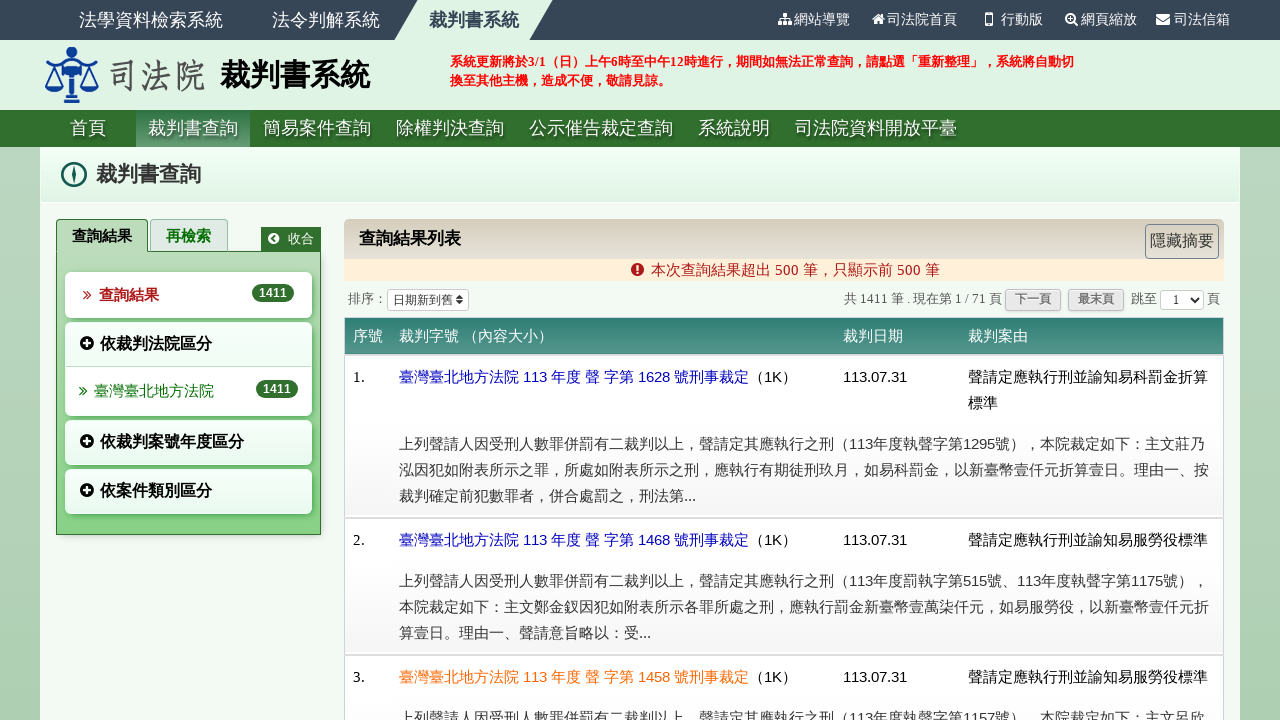